Tests hover functionality by moving to a menu element and clicking on a submenu item that appears

Starting URL: http://omayo.blogspot.com/

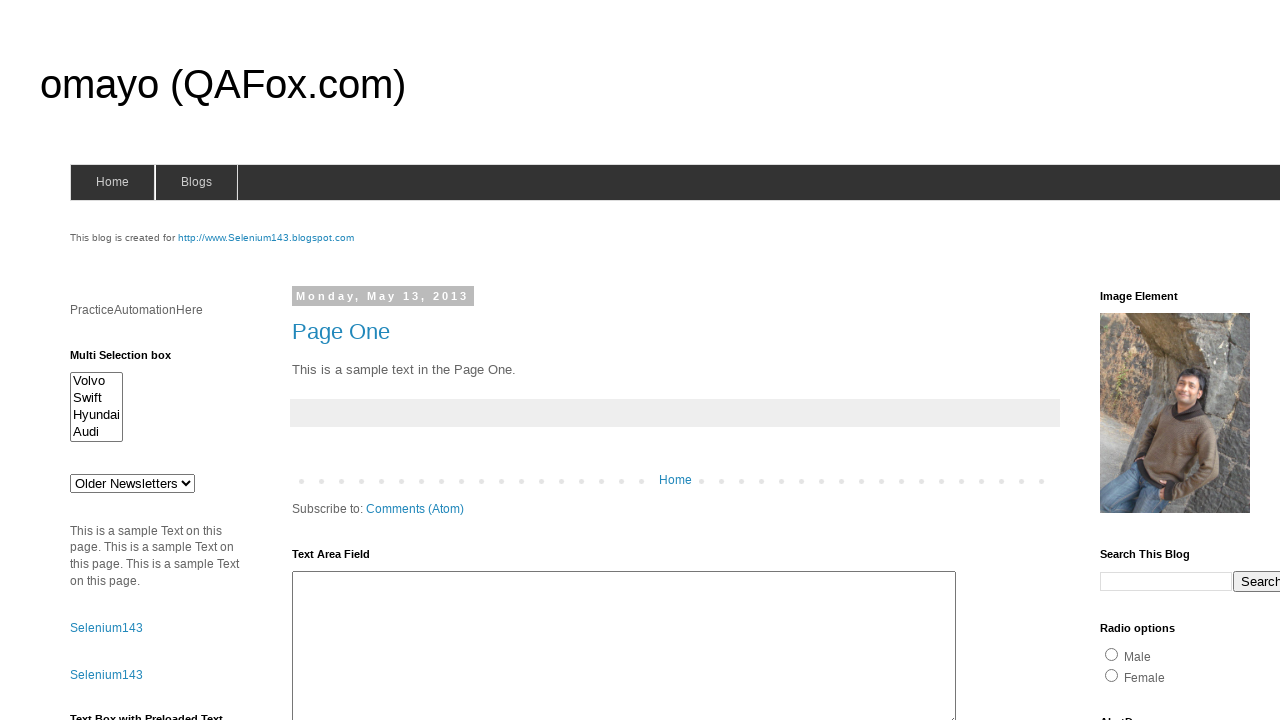

Hovered over blogs menu to reveal submenu at (196, 182) on #blogsmenu
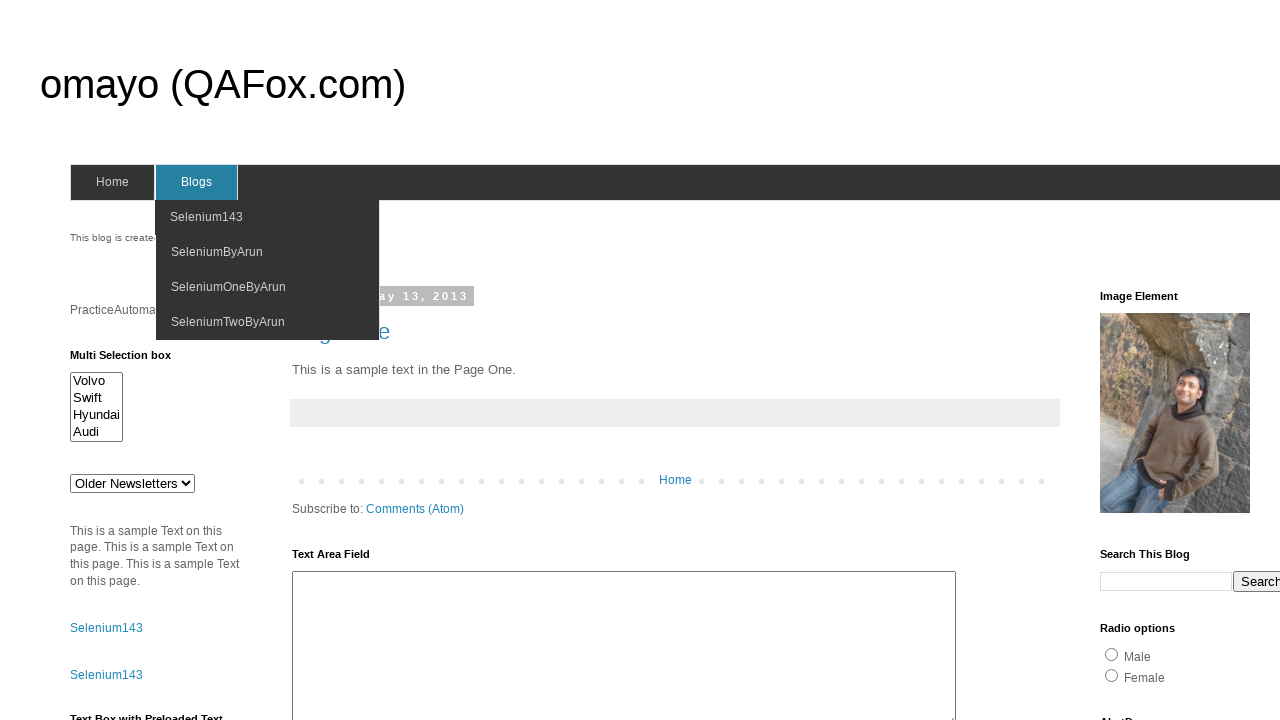

Clicked on Selenium143 submenu item at (206, 217) on xpath=//span[text()='Selenium143']
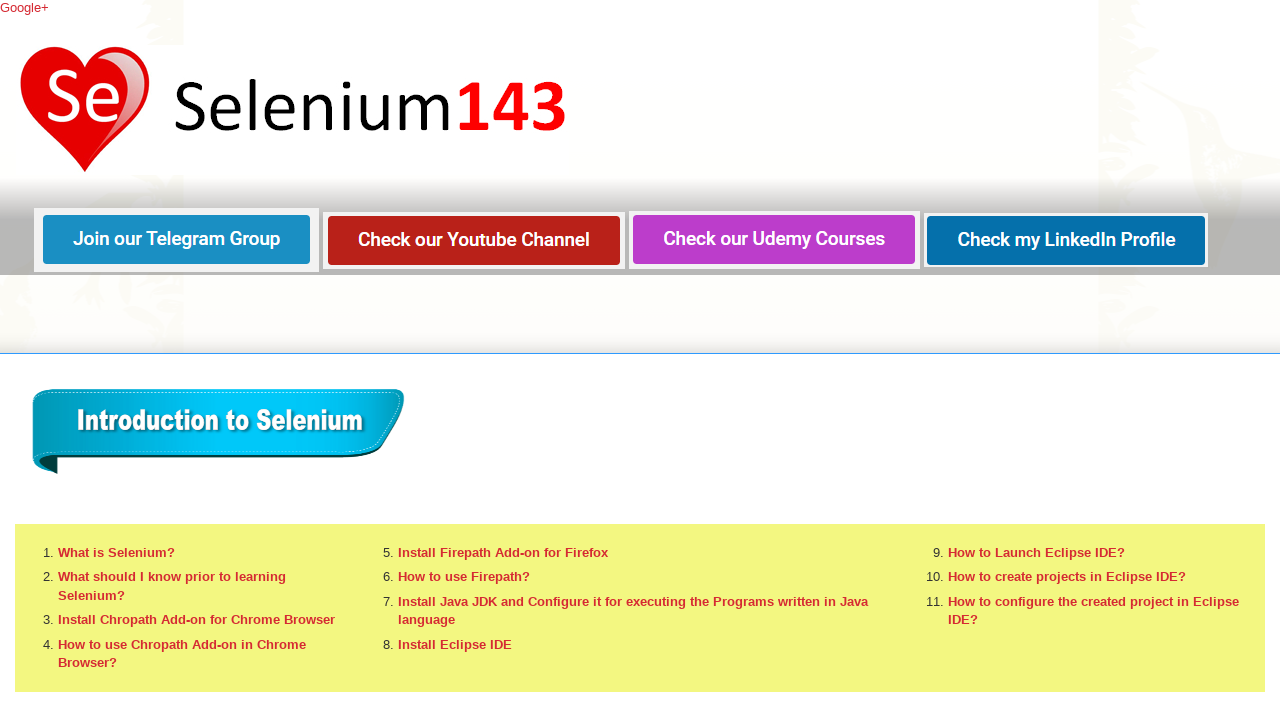

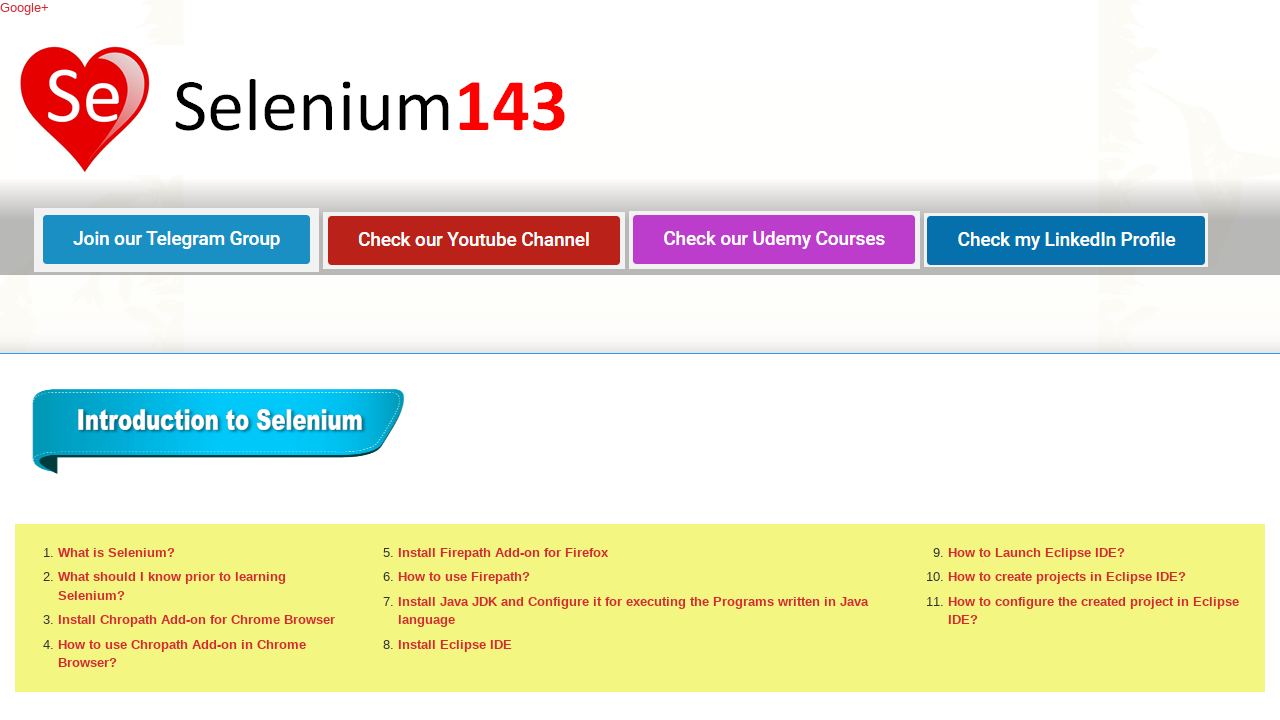